Searches the Illinois Property Tax Appeal Board (PTAB) website using a property PIN

Starting URL: http://www.ptab.illinois.gov/asi/default.asp

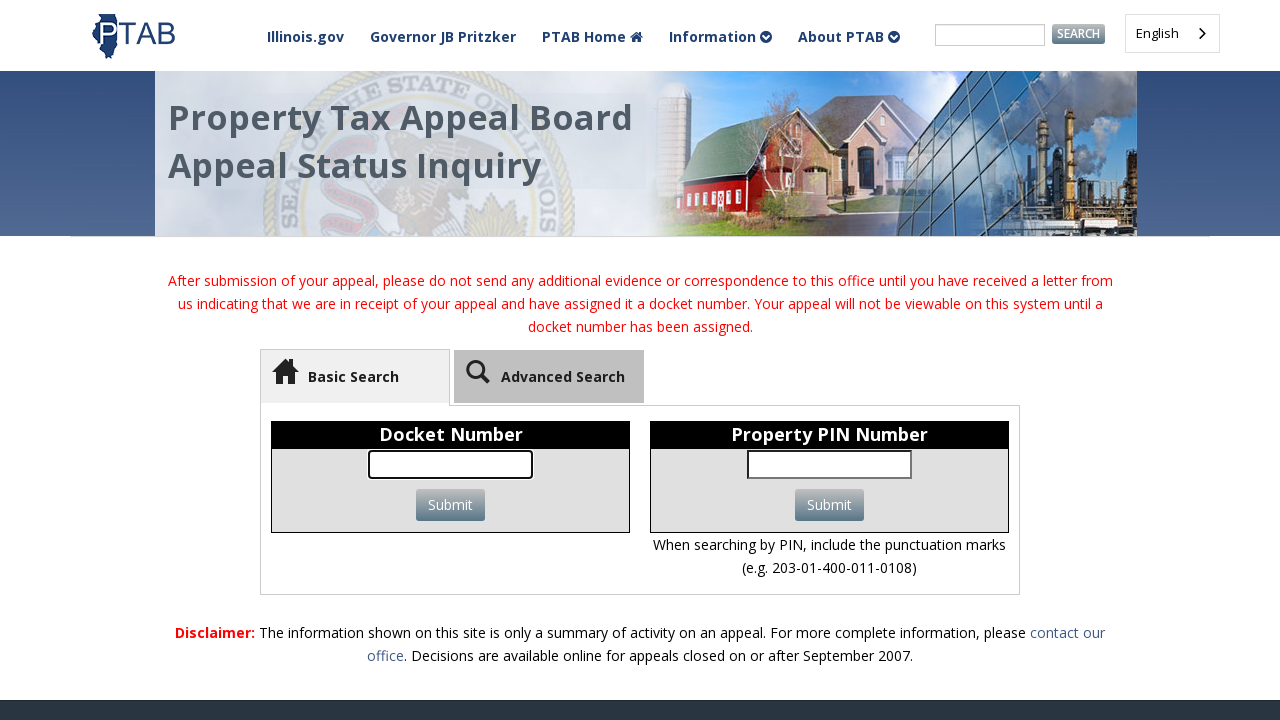

Filled property PIN field with '14-08-123-005-0000' on #PropPin
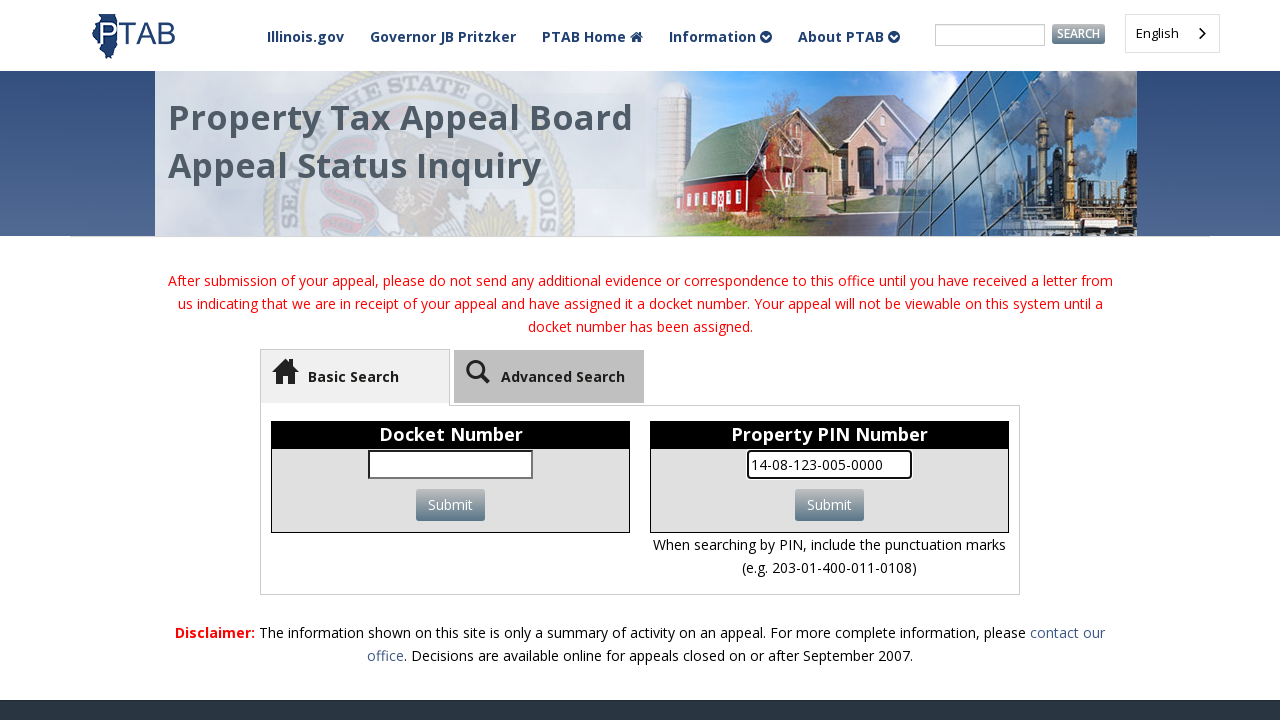

Pressed Enter to submit property PIN search on PTAB website on #PropPin
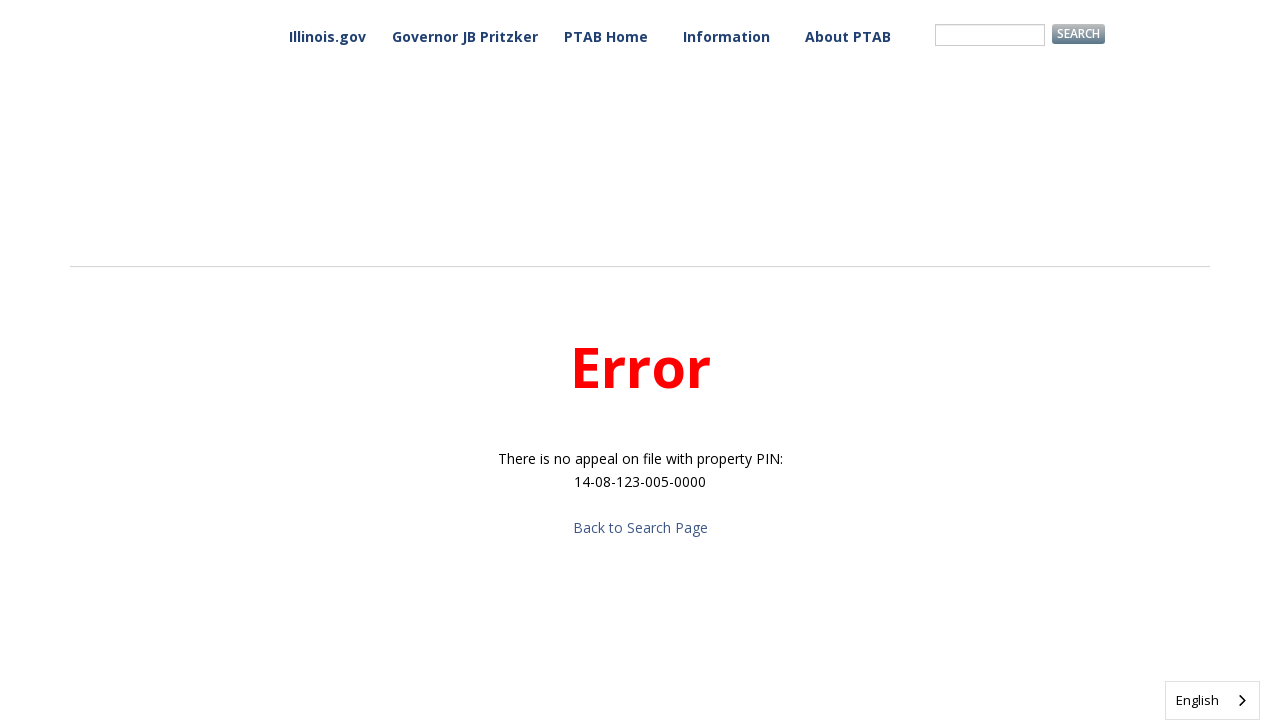

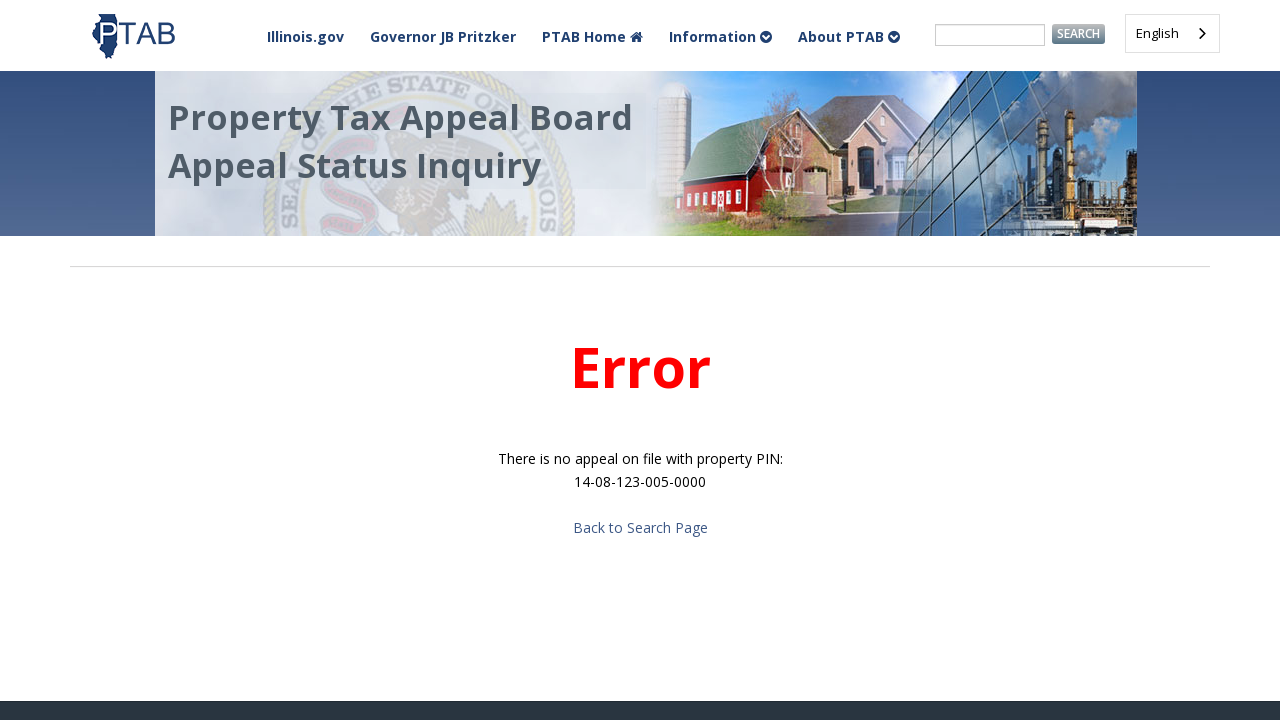